Tests parent-child locator filtering by finding a select element containing a specific option

Starting URL: https://www.orangehrm.com/en/book-a-free-demo/

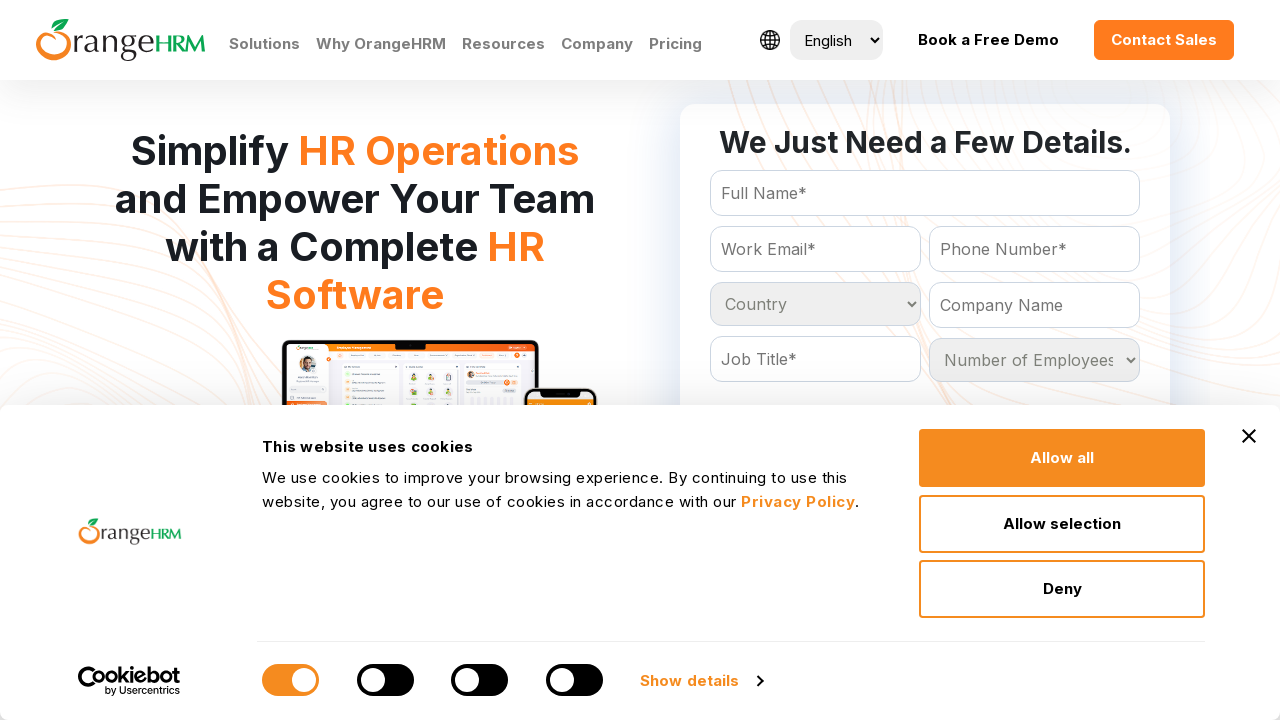

Waited for country select dropdown containing India option to be available
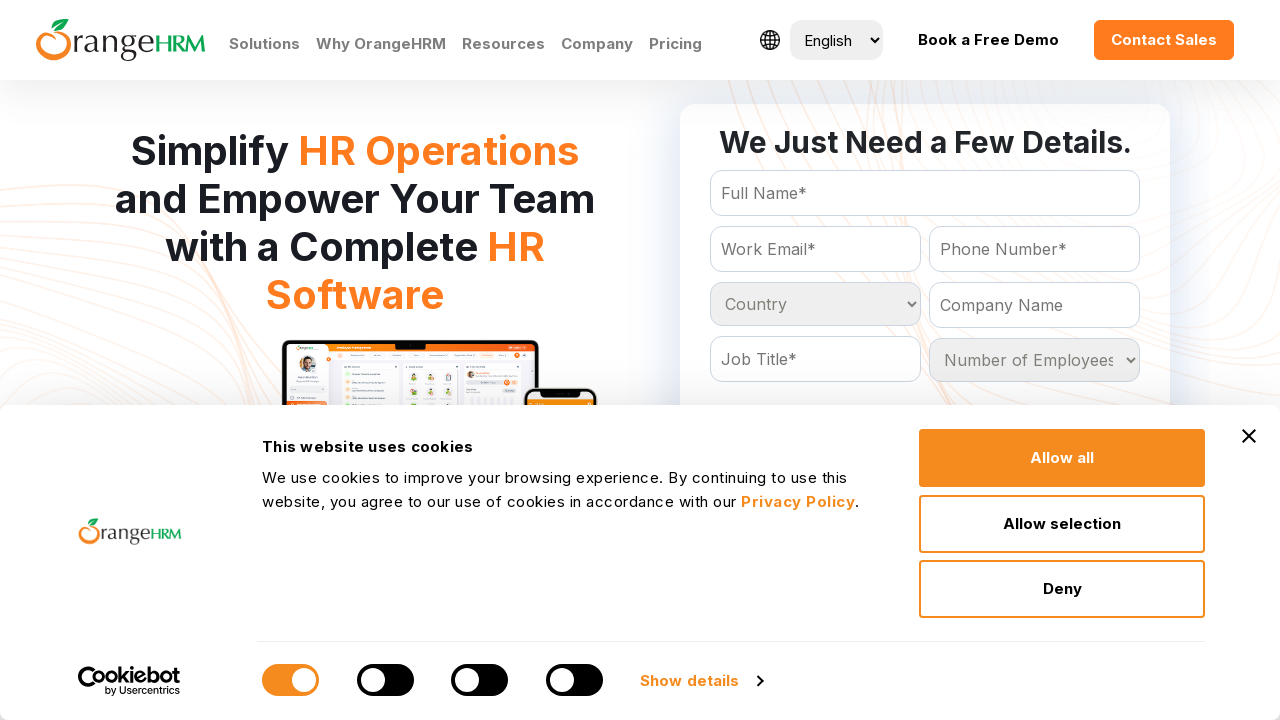

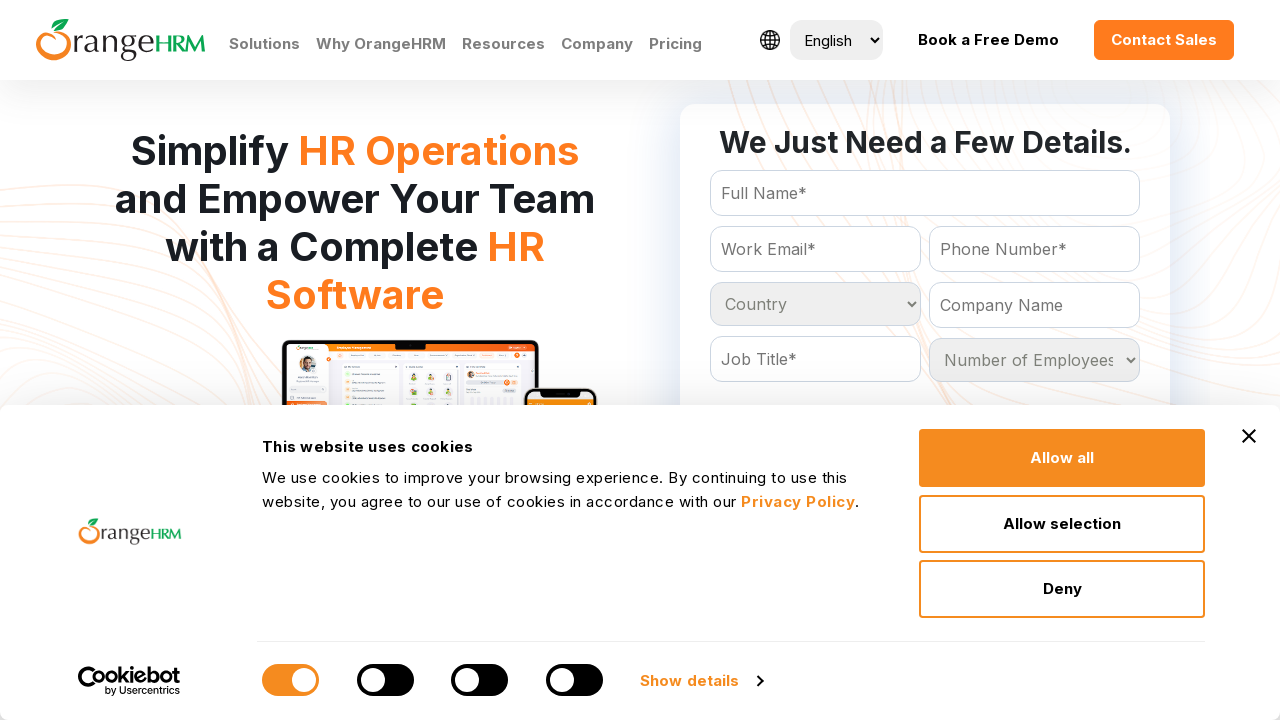